Tests dropdown selection functionality by selecting options using different methods (by value, visible text, and index) and verifying the selected options count

Starting URL: https://kitchen.applitools.com/ingredients/select

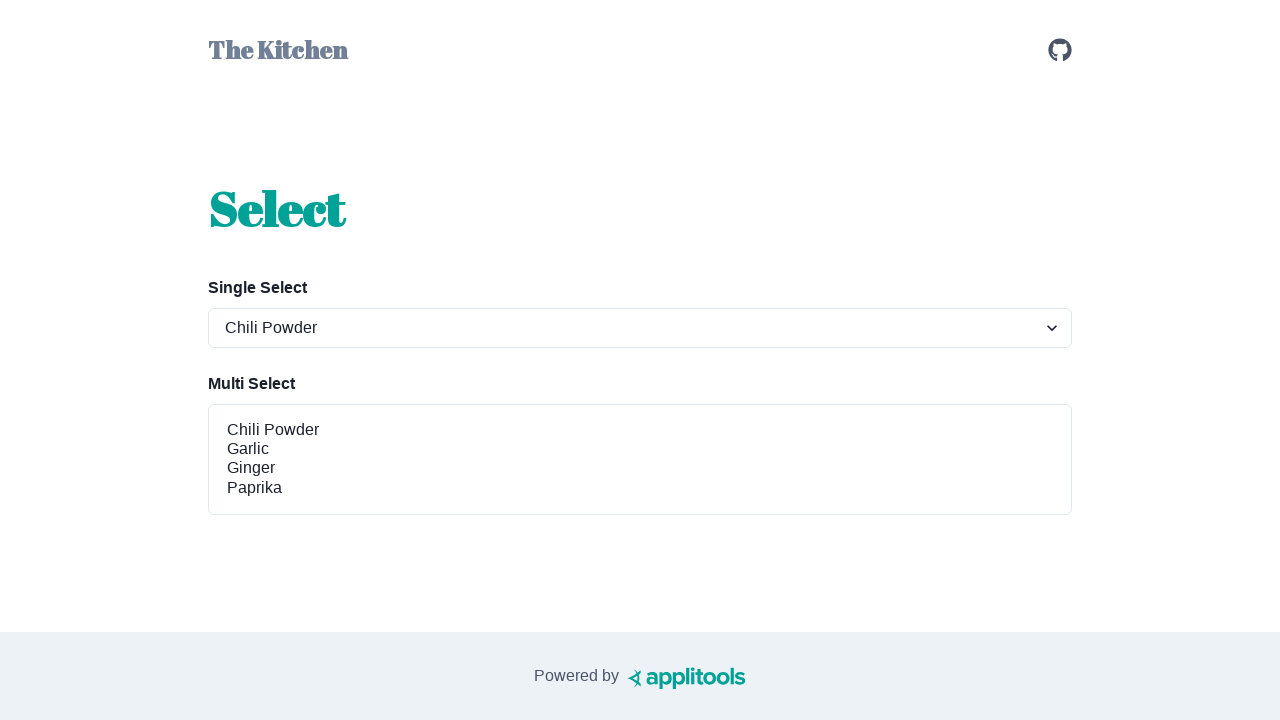

Located dropdown select element with id 'spices-select-single'
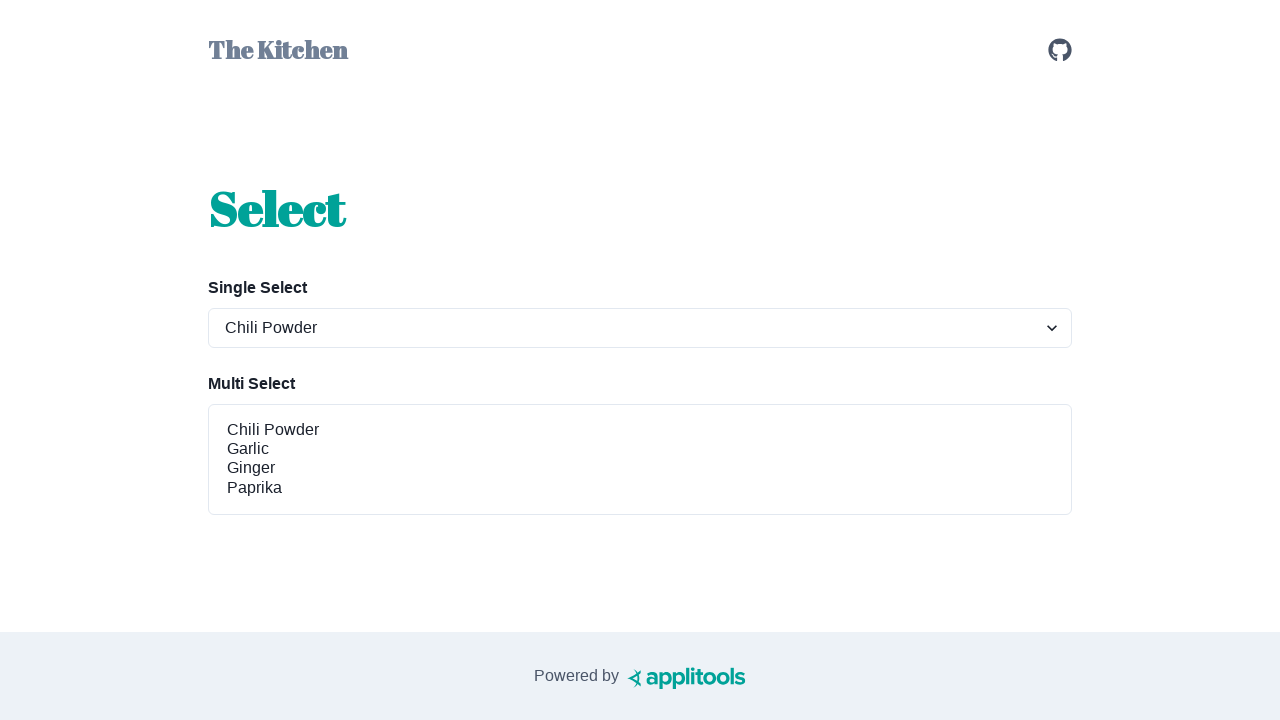

Selected option by value 'garlic' on #spices-select-single
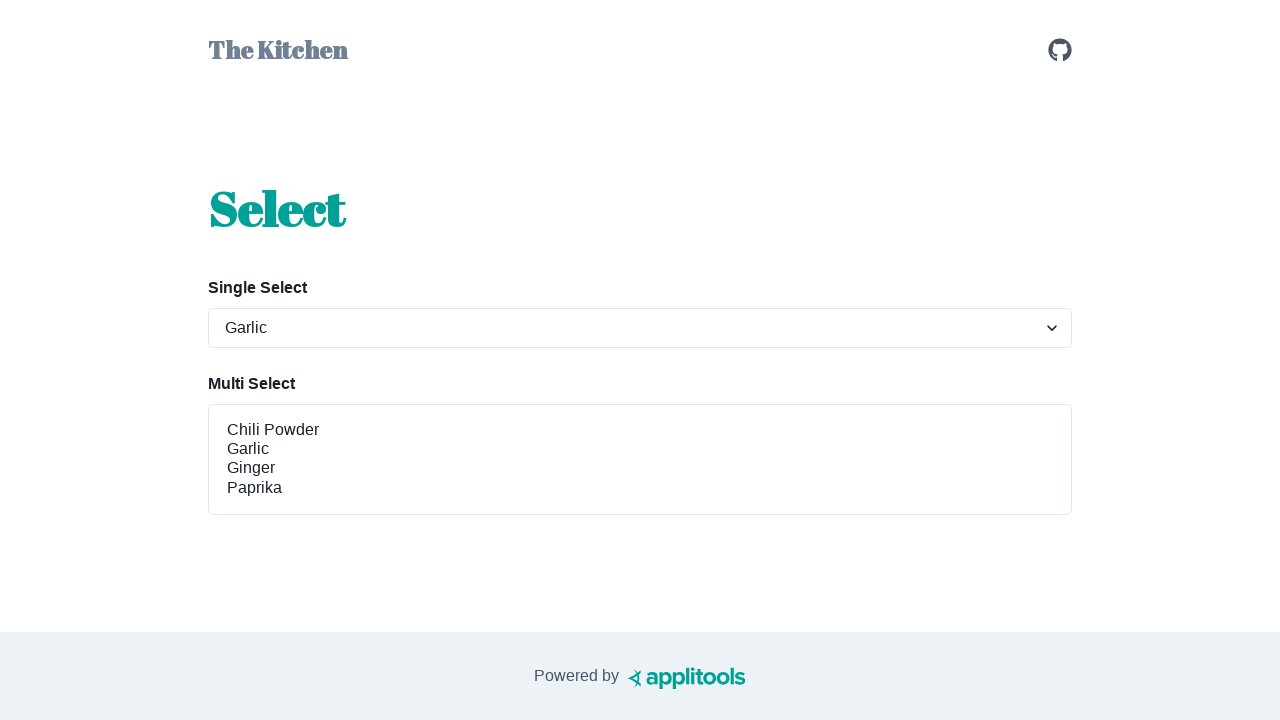

Selected option by visible text 'Ginger' on #spices-select-single
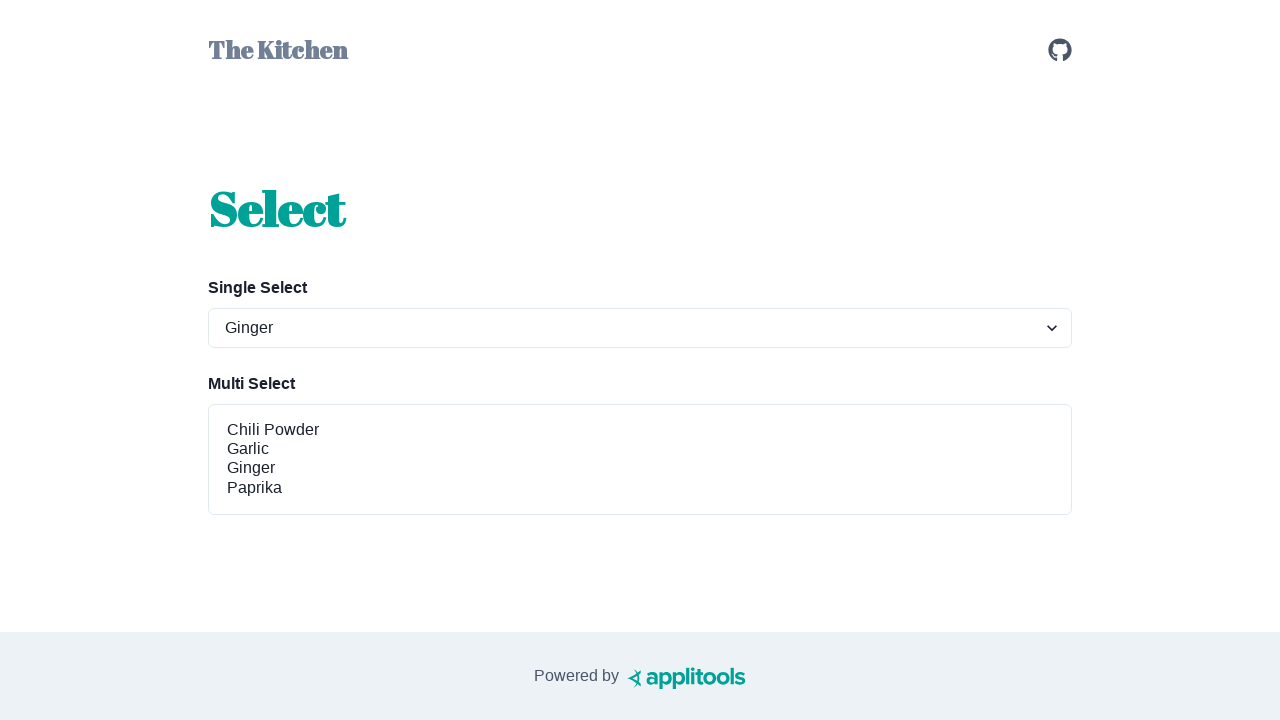

Selected option by index 1 on #spices-select-single
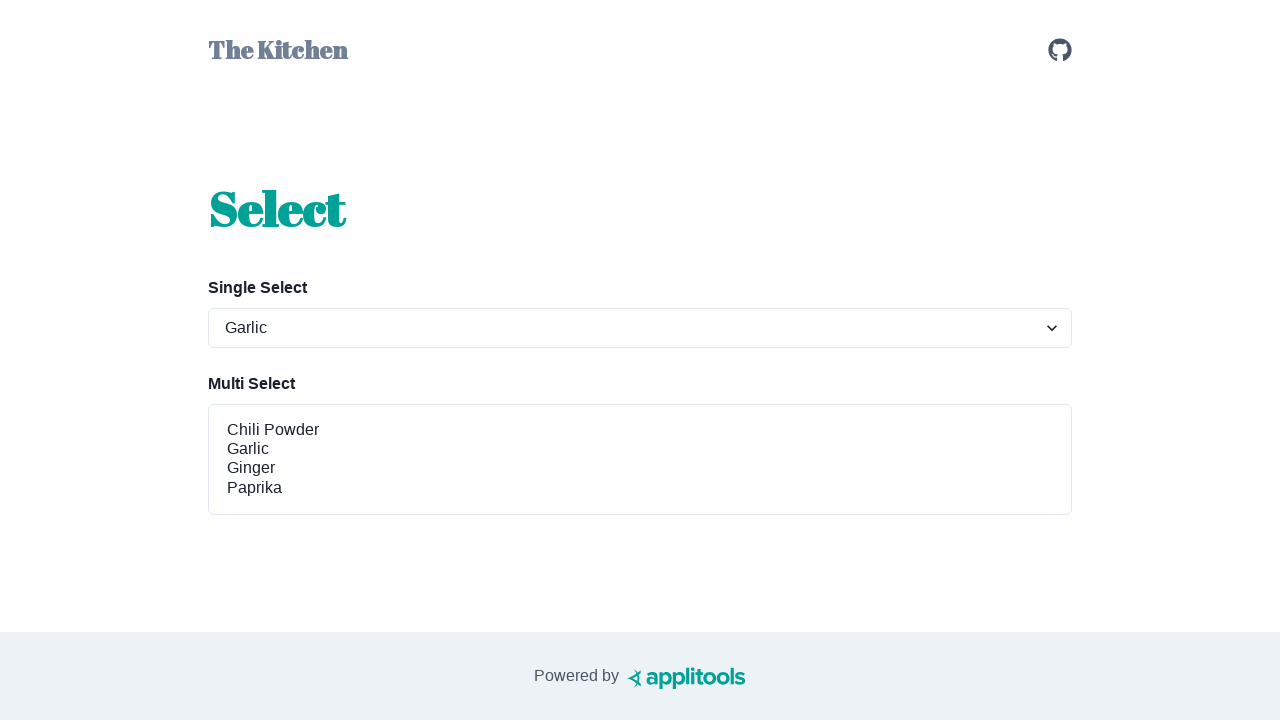

Verified selected option value: 'garlic'
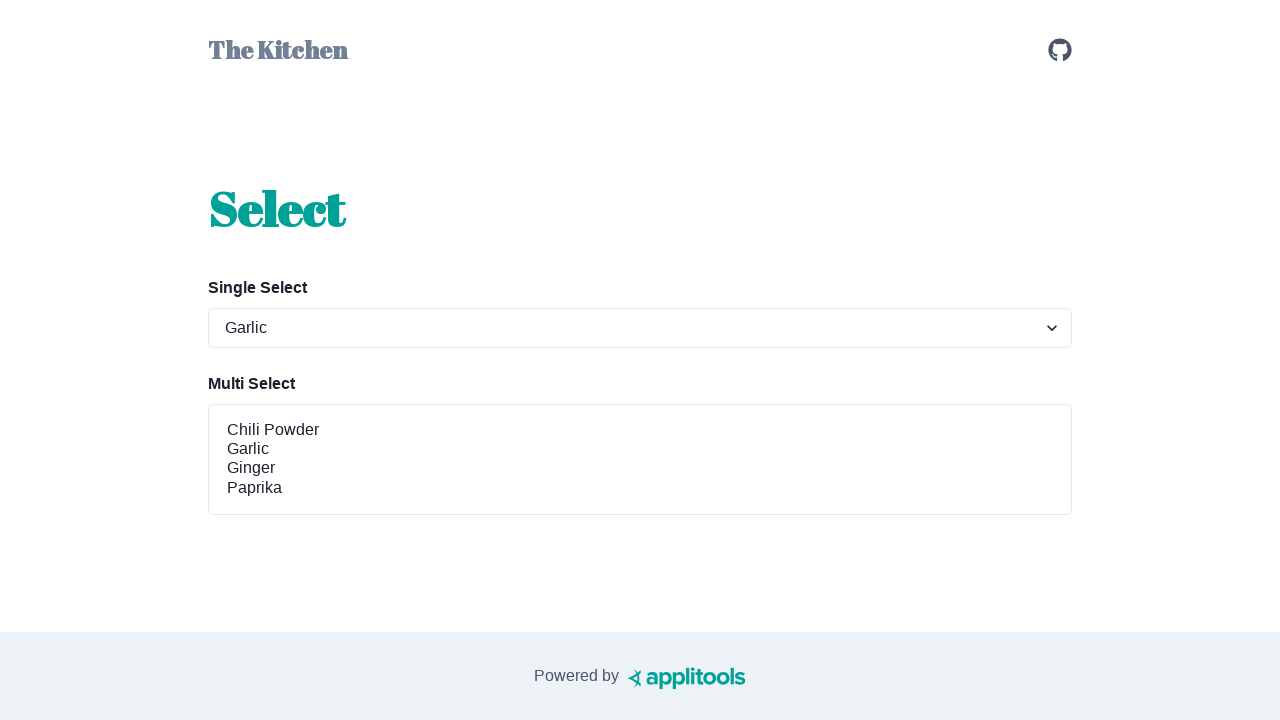

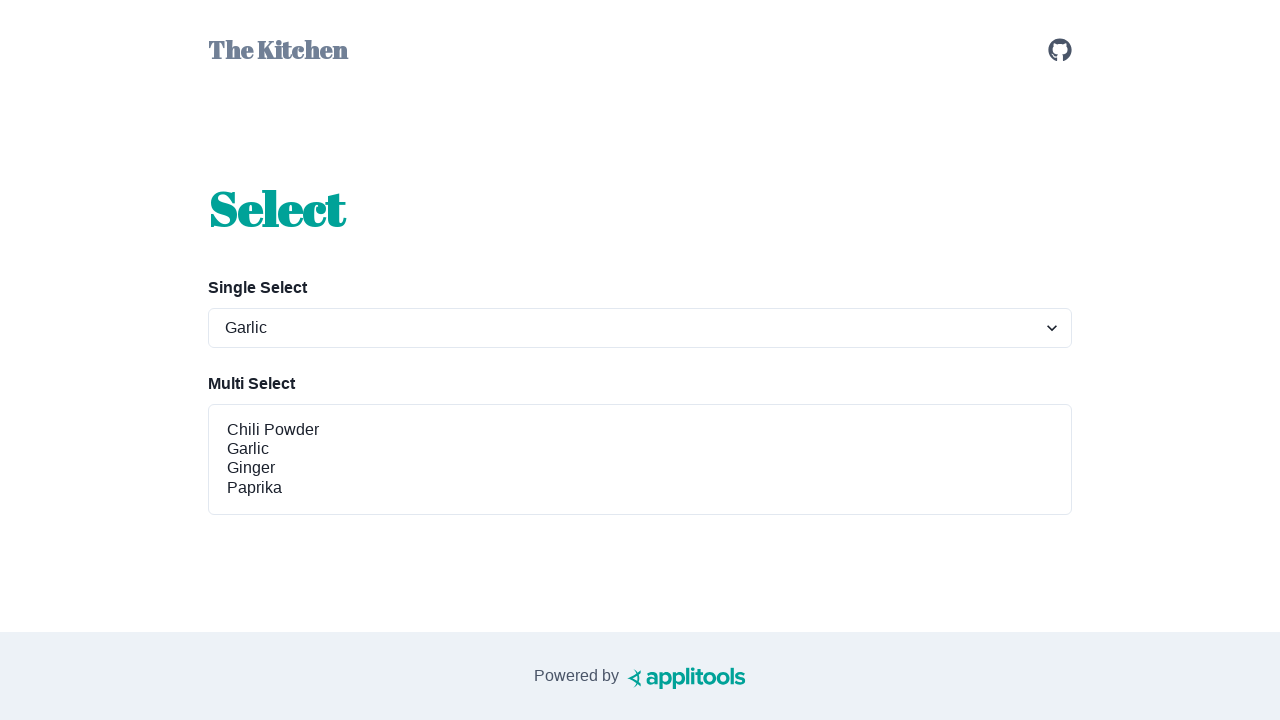